Solves a math problem by extracting a value from an element attribute, calculating the result, and submitting a form with checkbox and radio button selections

Starting URL: http://suninjuly.github.io/get_attribute.html

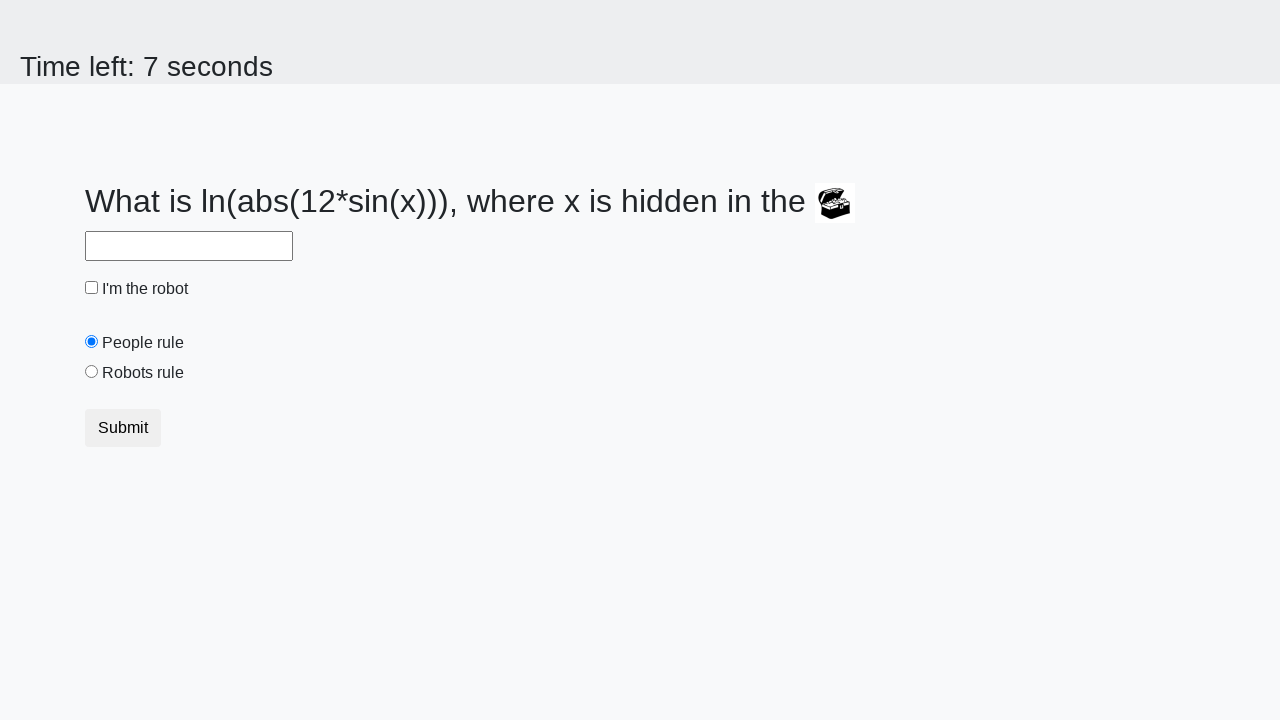

Located treasure element with ID 'treasure'
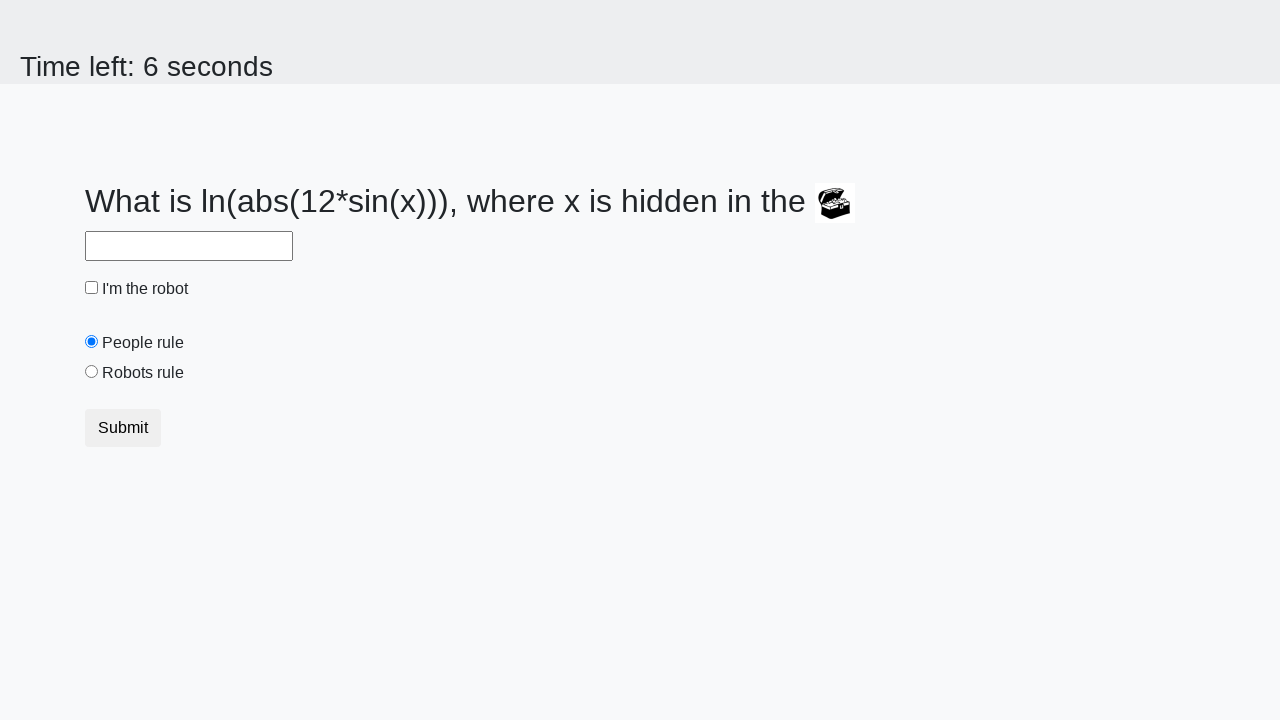

Extracted 'valuex' attribute value: 637
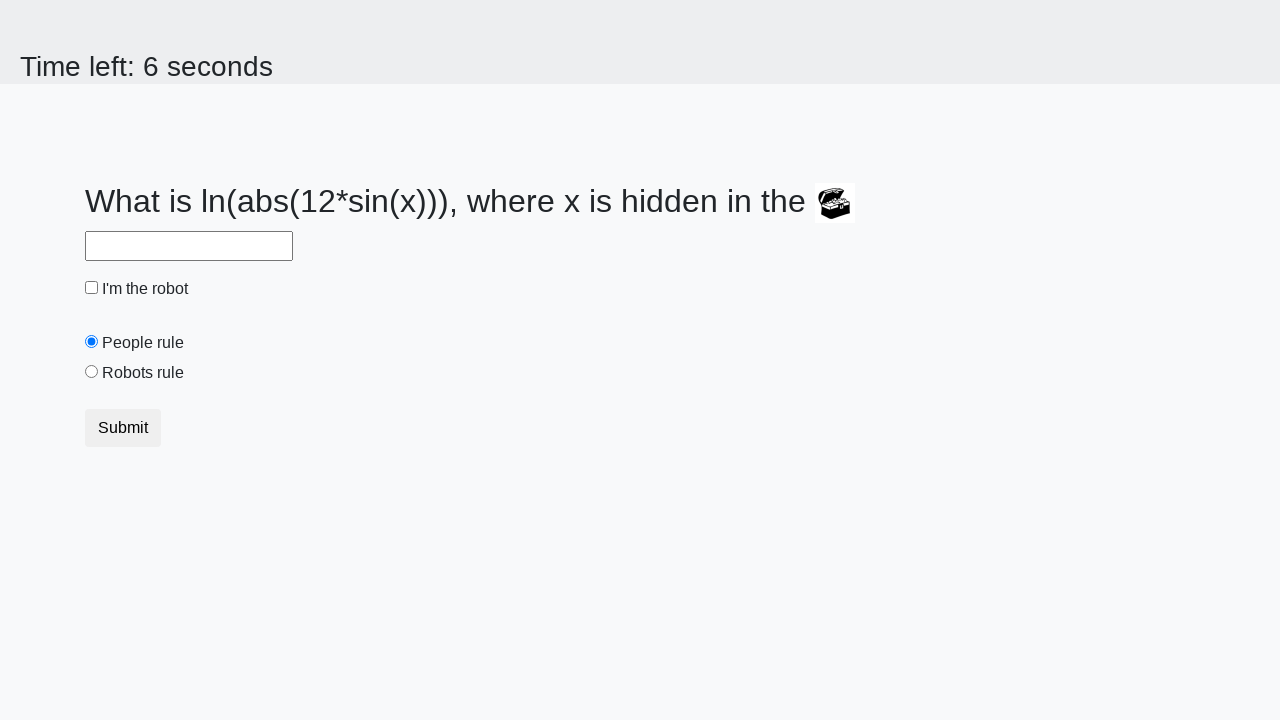

Calculated math result using formula: 2.094420157340681
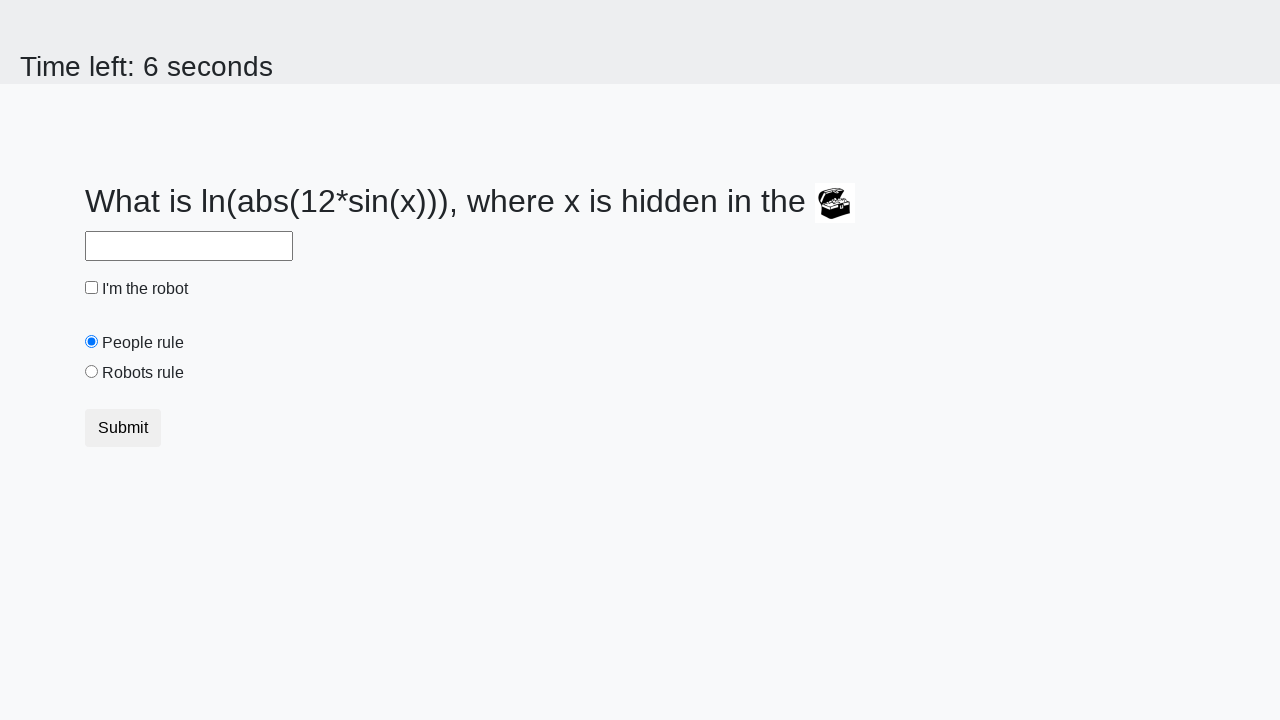

Filled answer field with calculated value: 2.094420157340681 on #answer
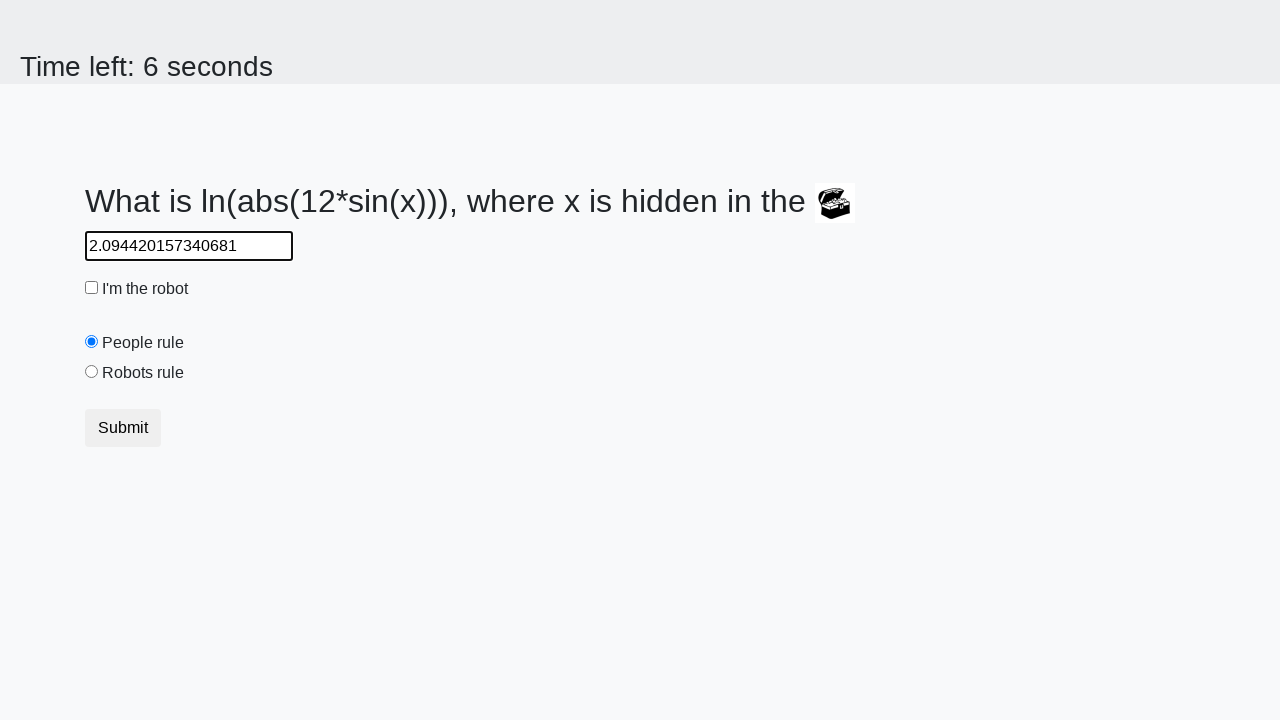

Clicked robot checkbox to enable it at (92, 288) on #robotCheckbox
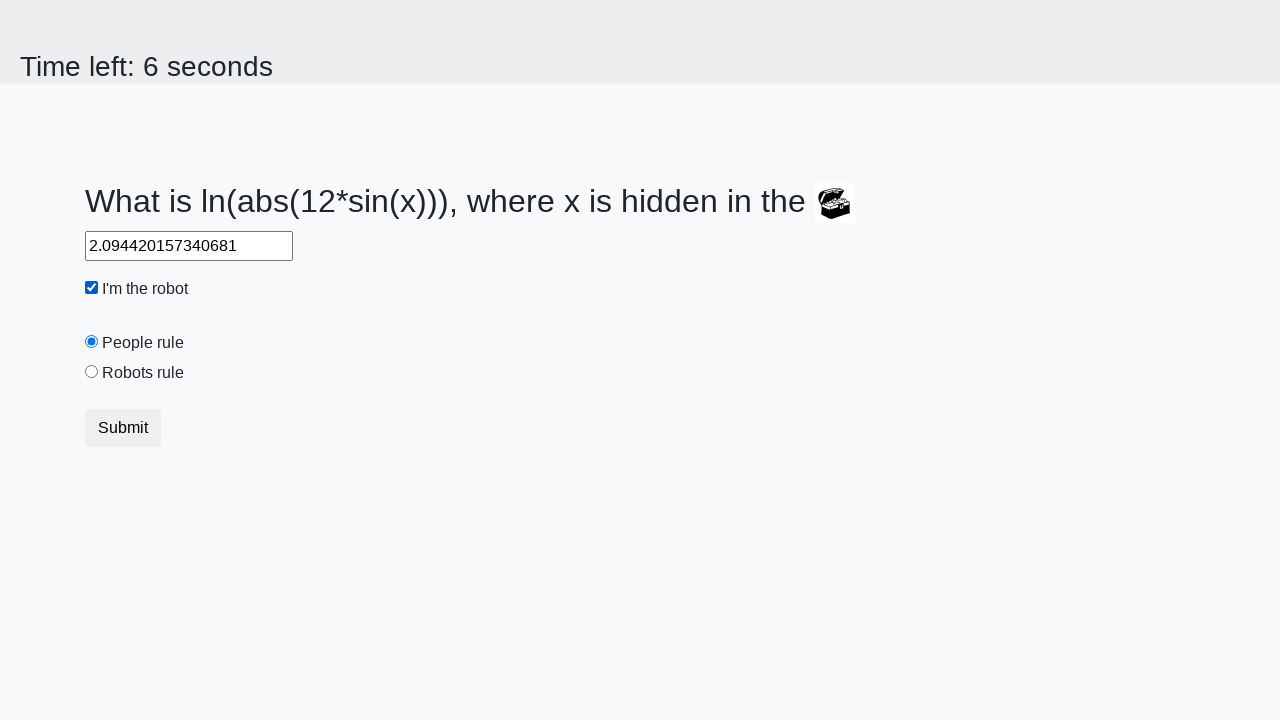

Selected 'robots rule' radio button at (92, 372) on #robotsRule
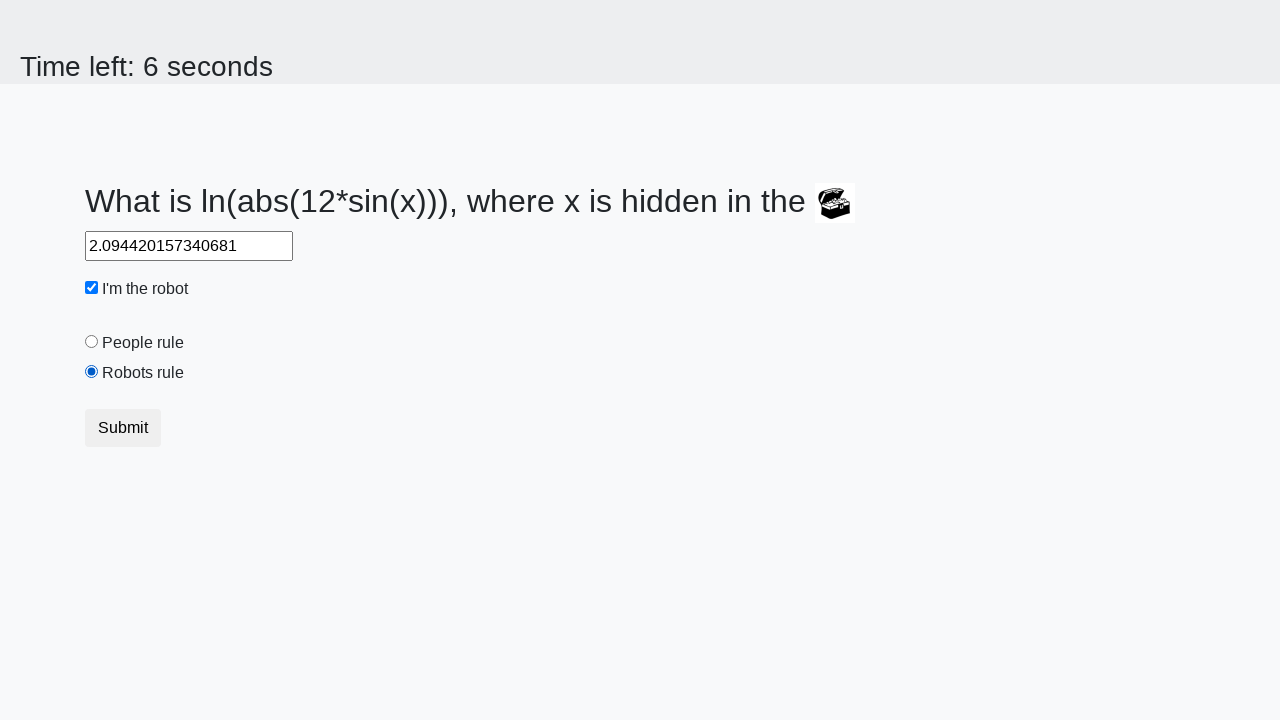

Clicked submit button to complete the form at (123, 428) on .btn
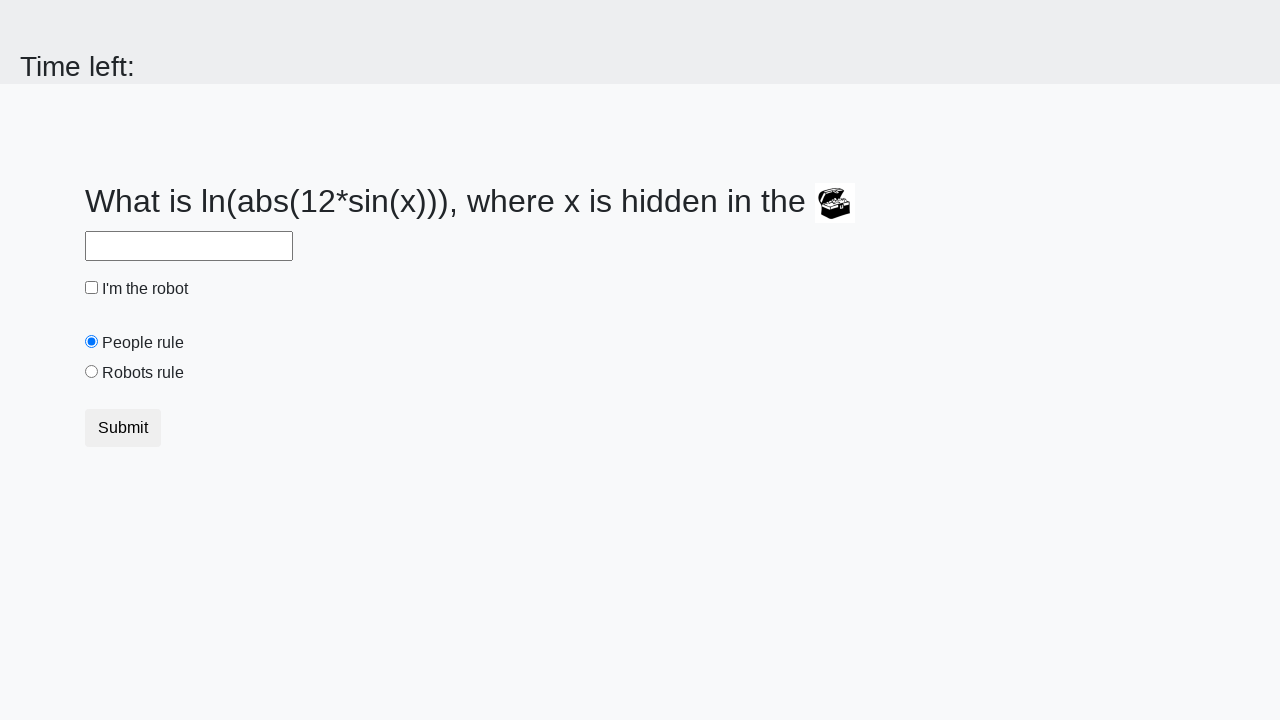

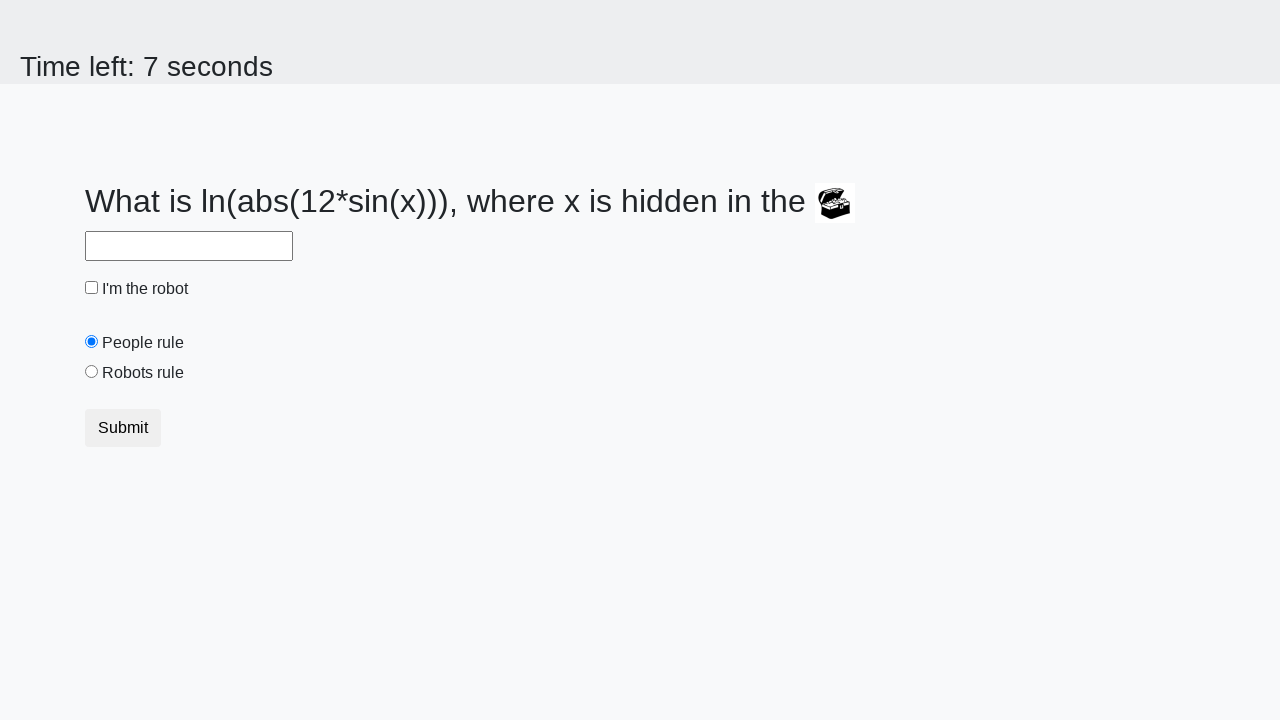